Tests form validation on a data types page by filling all form fields except zip-code, submitting the form, and verifying that the empty zip-code field is highlighted red (danger) while all other filled fields are highlighted green (success).

Starting URL: http://bonigarcia.dev/selenium-webdriver-java/data-types.html

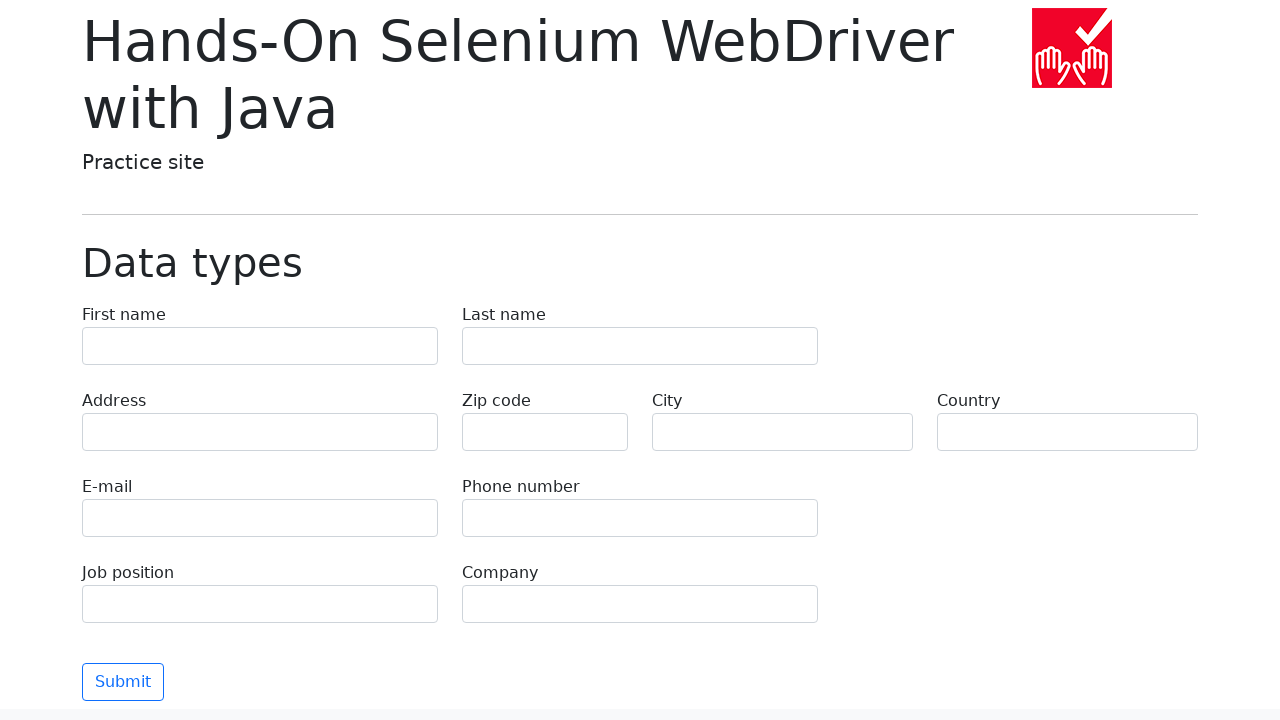

Waited for form to be present - company input field loaded
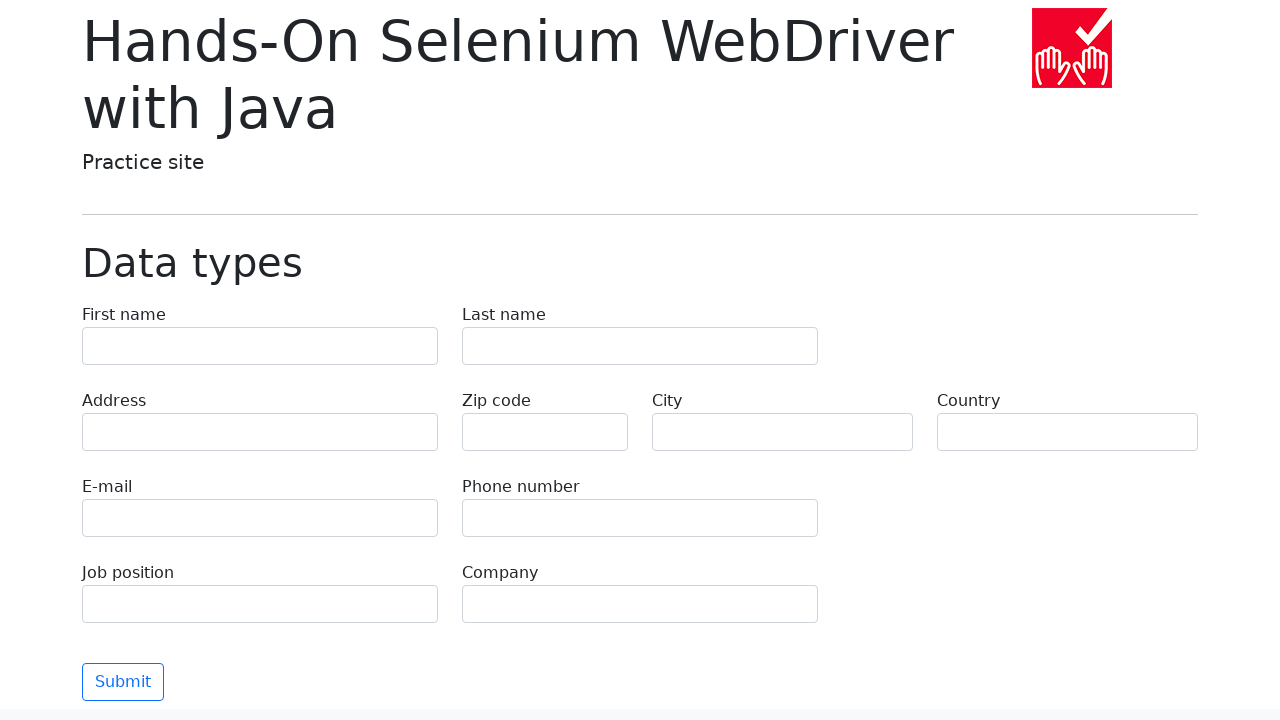

Filled first-name field with 'Иван' on input[name='first-name']
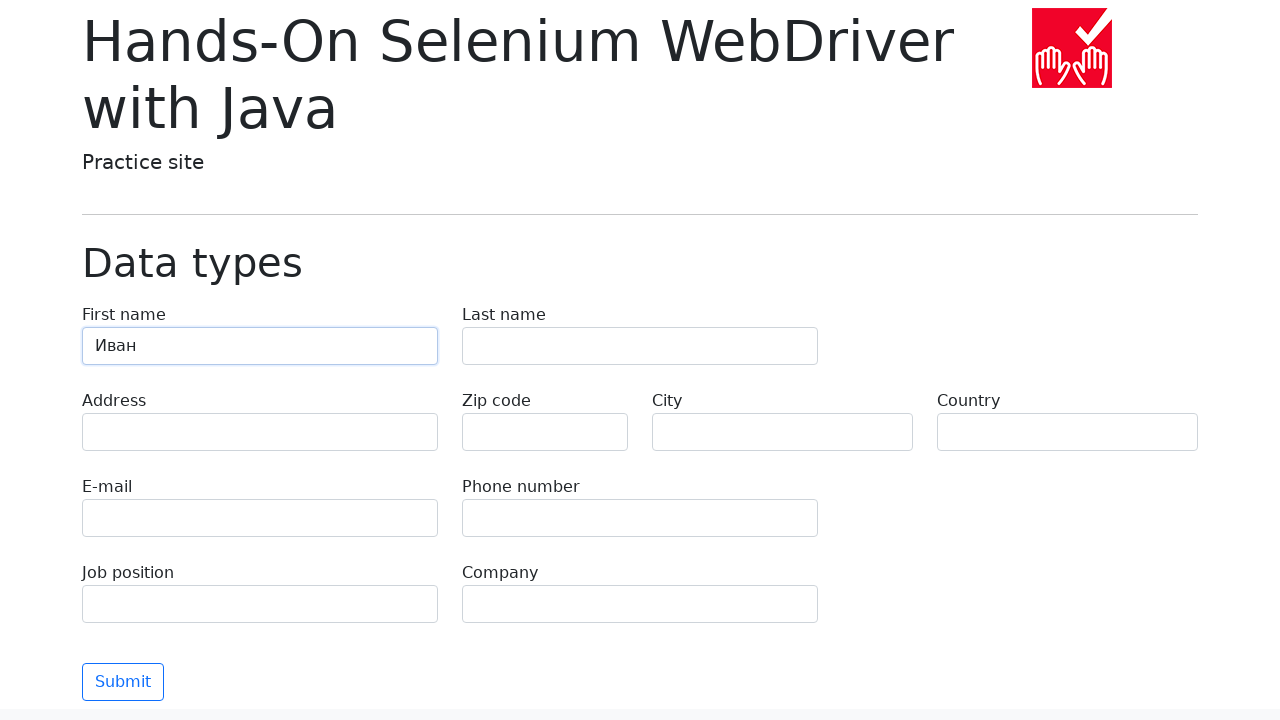

Filled last-name field with 'Петров' on input[name='last-name']
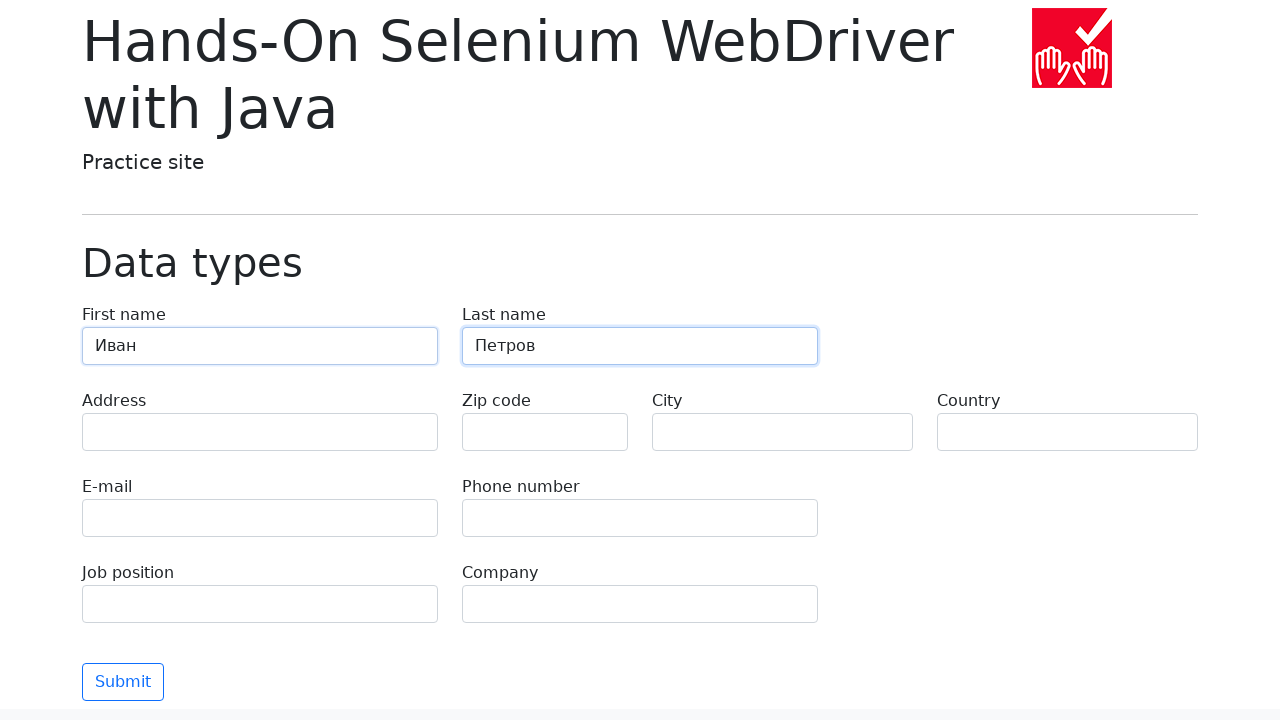

Filled address field with 'Ленина, 55-3' on input[name='address']
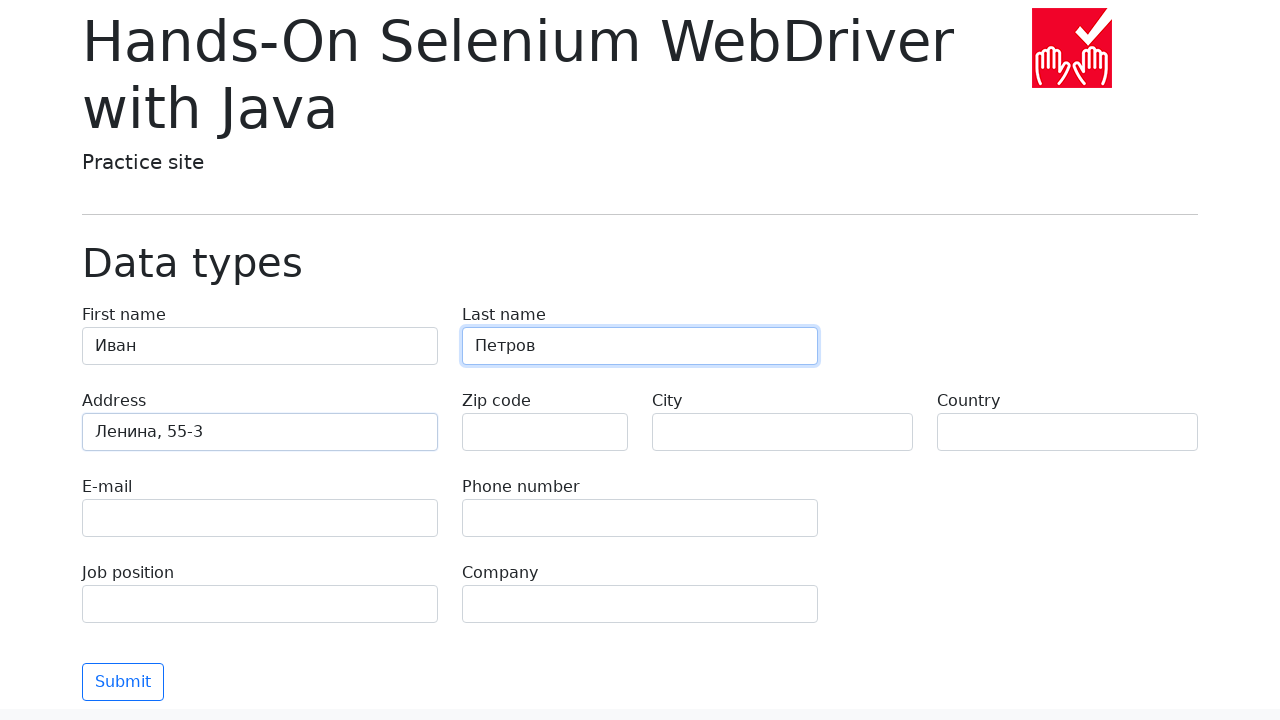

Filled e-mail field with 'test@skypro.com' on input[name='e-mail']
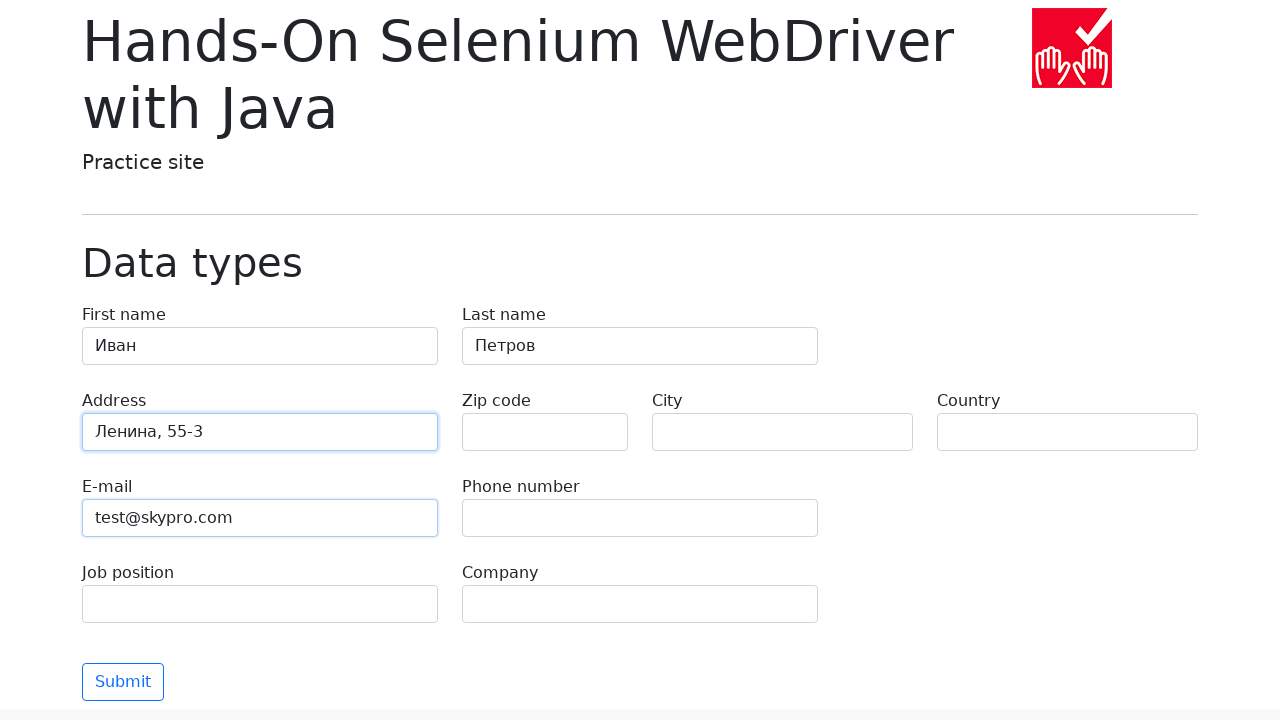

Filled phone field with '+7985899998787' on input[name='phone']
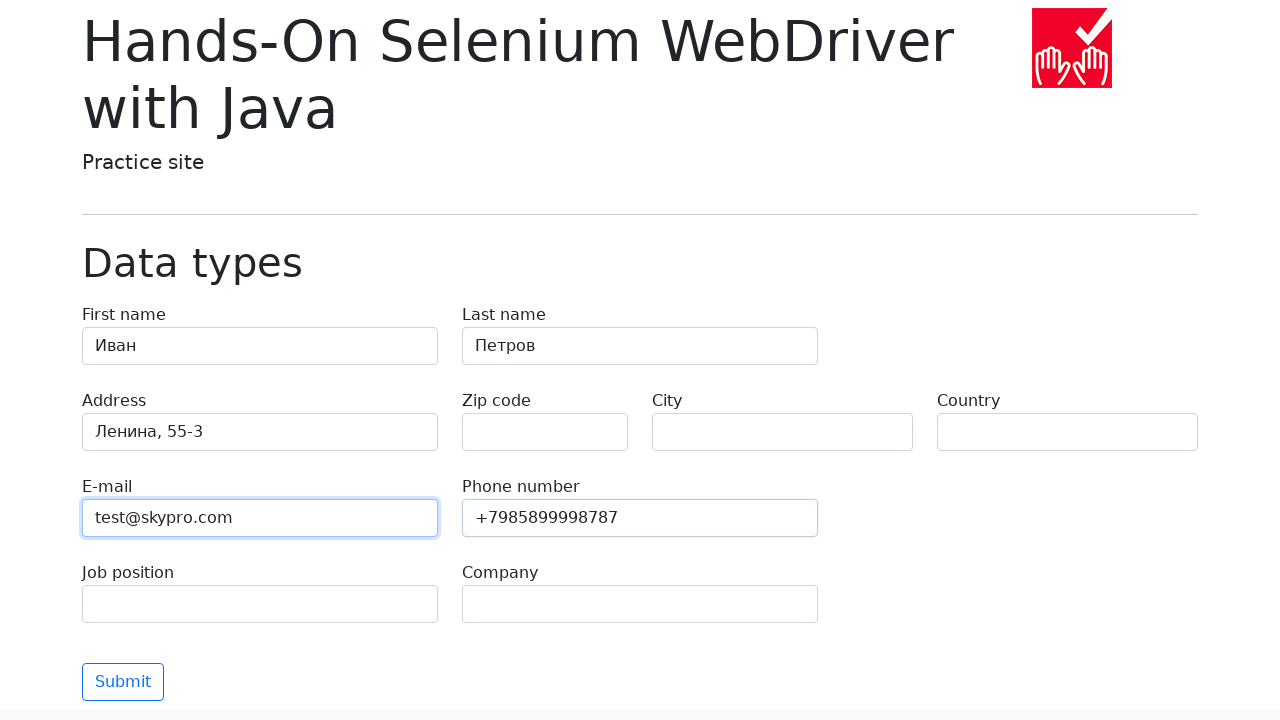

Left zip-code field empty to test validation on input[name='zip-code']
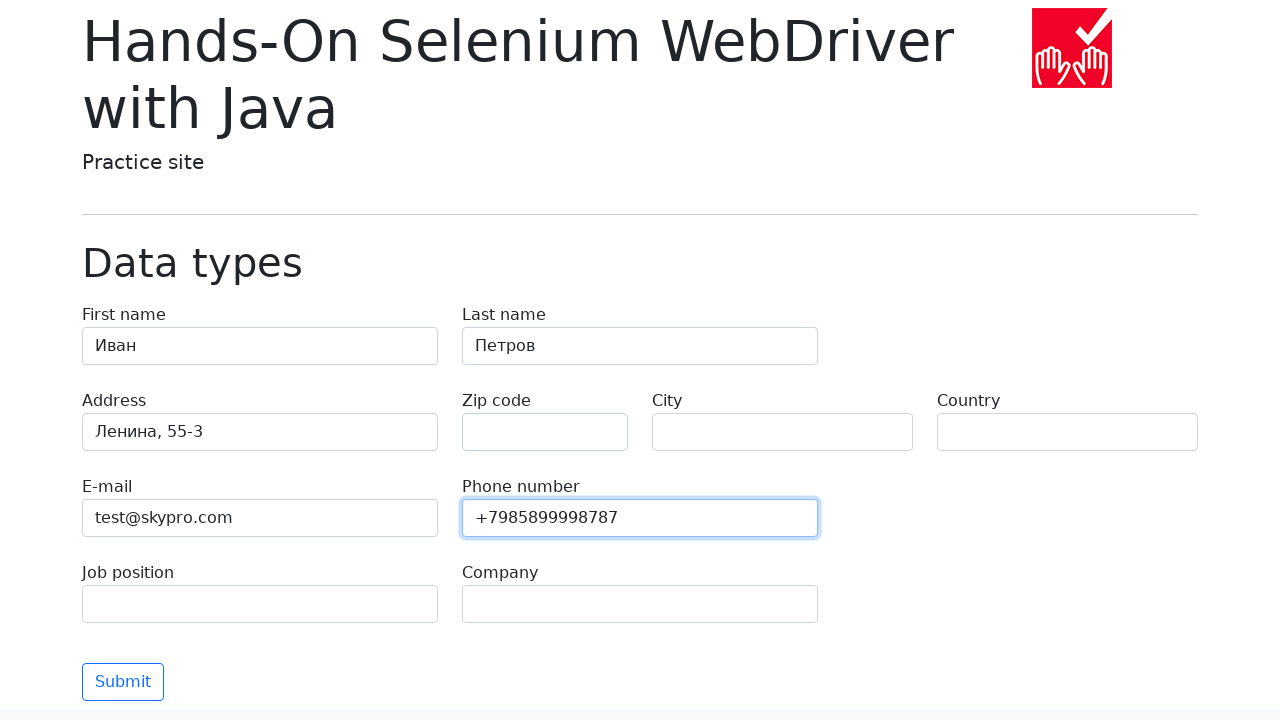

Filled city field with 'Москва' on input[name='city']
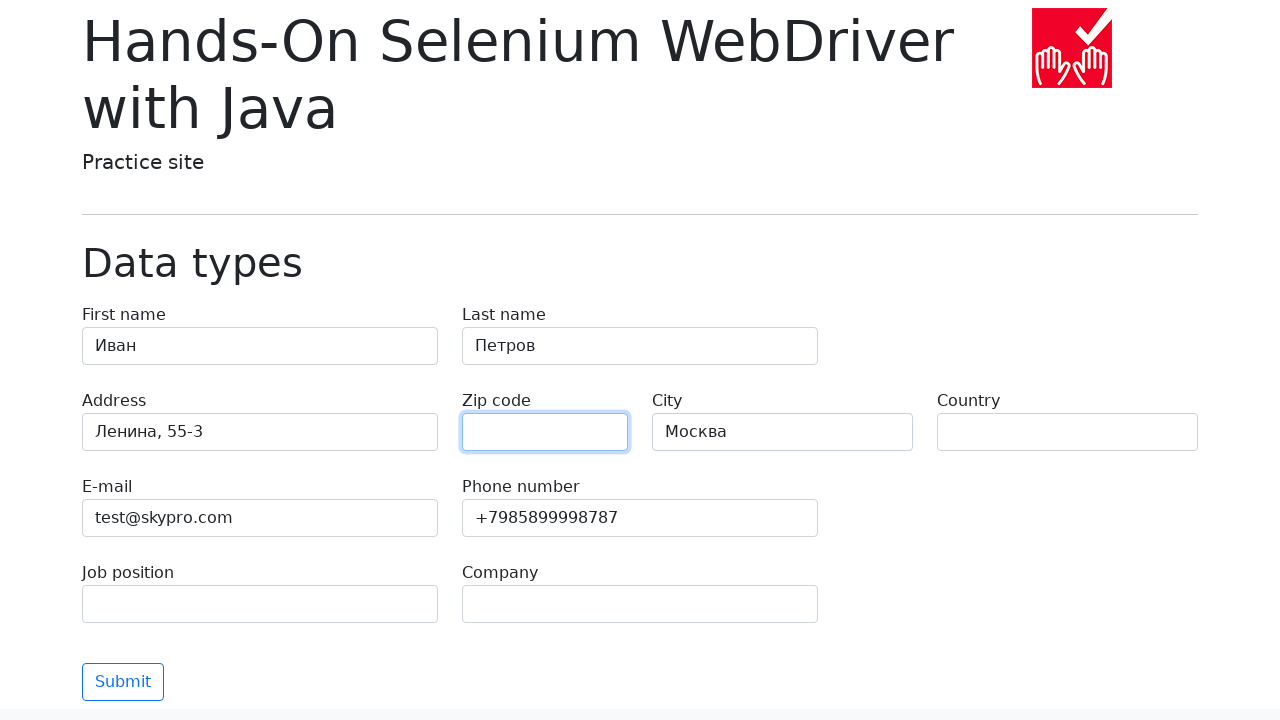

Filled country field with 'Россия' on input[name='country']
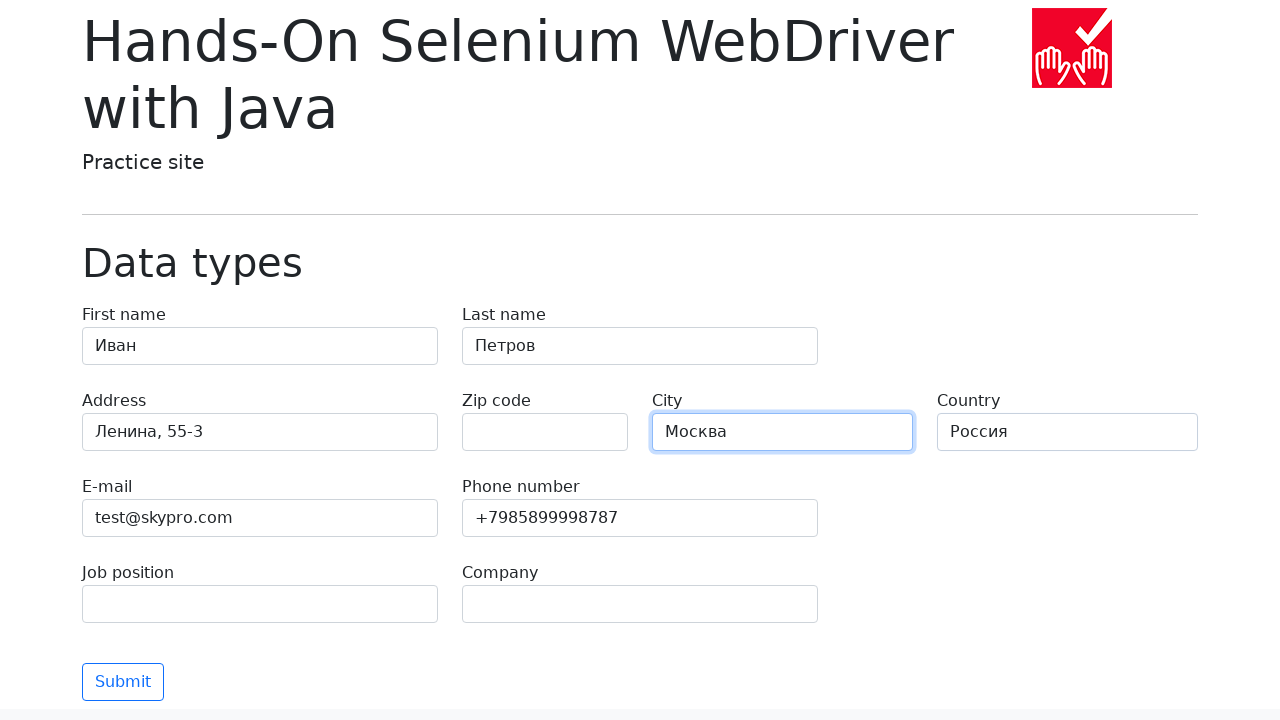

Filled job-position field with 'QA' on input[name='job-position']
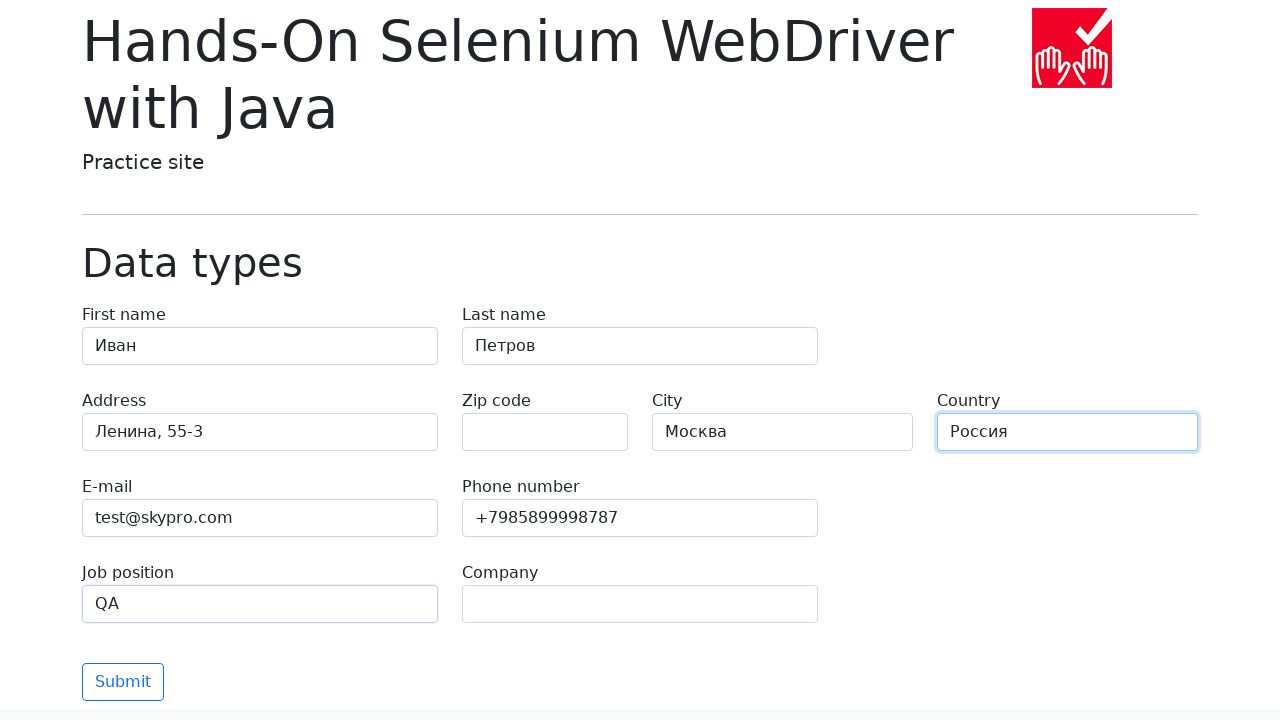

Filled company field with 'SkyPro' on input[name='company']
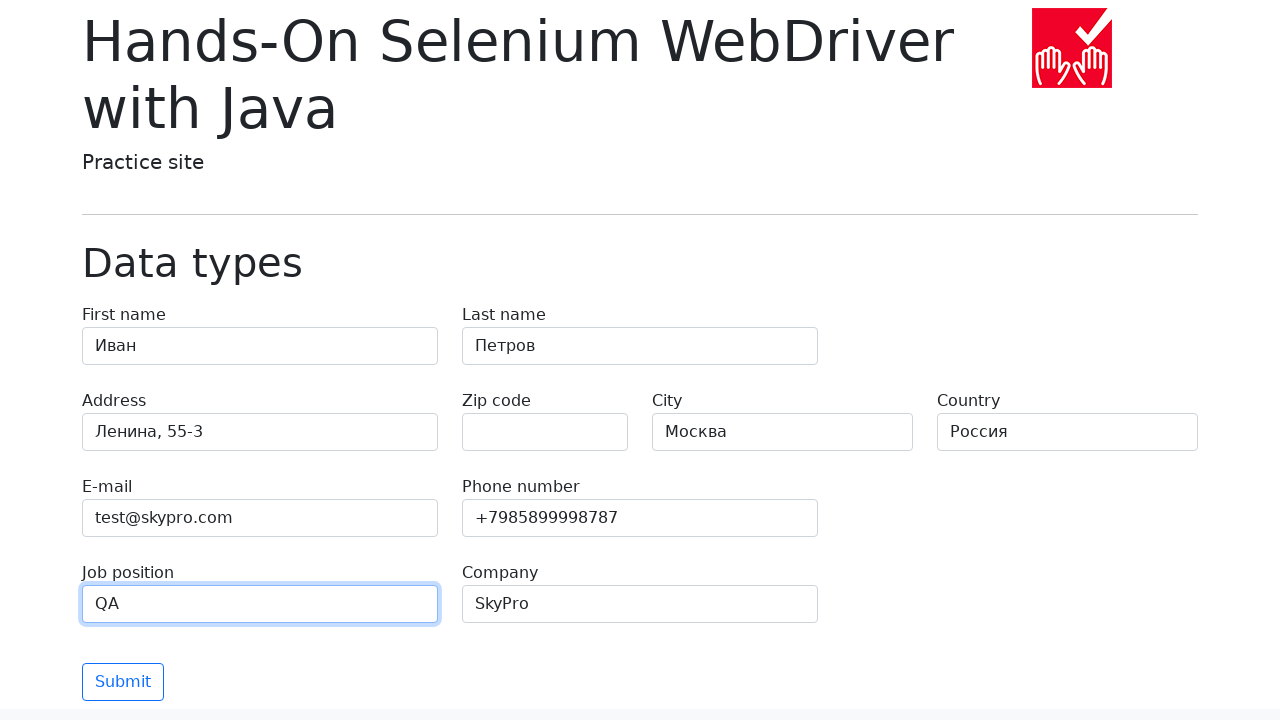

Clicked submit button to submit the form at (123, 682) on button[type='submit']
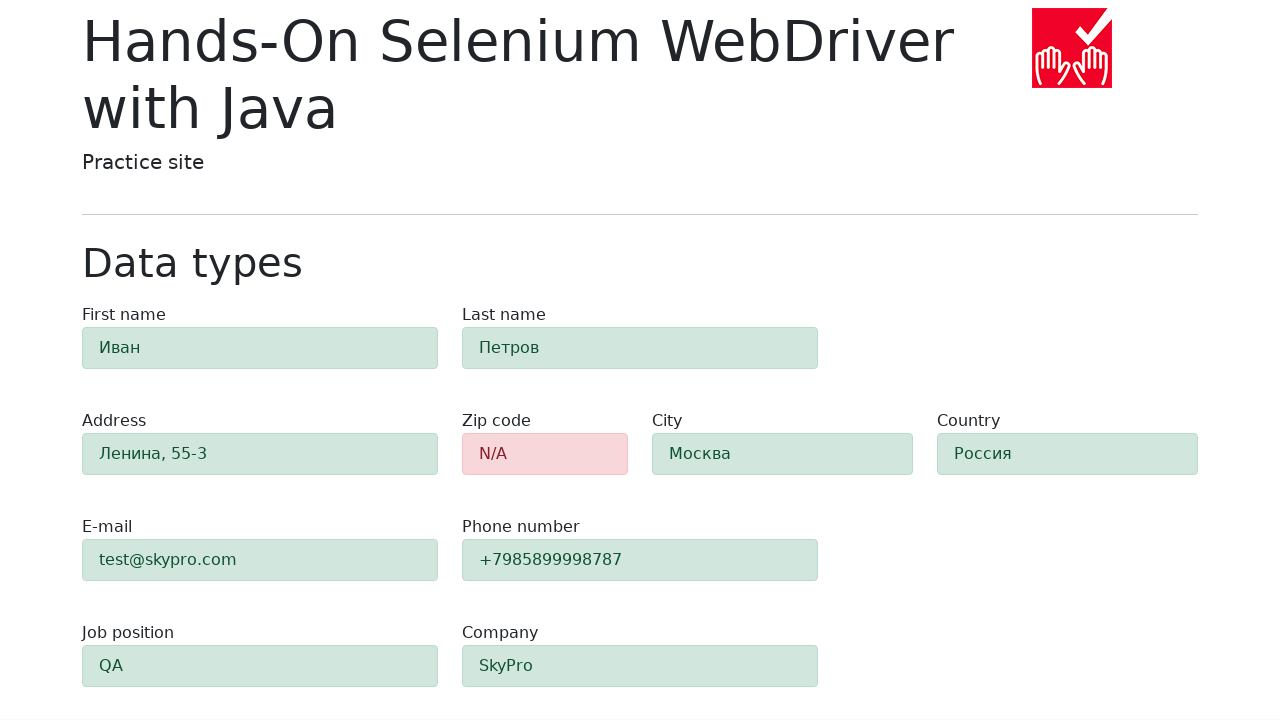

Waited for validation results to appear
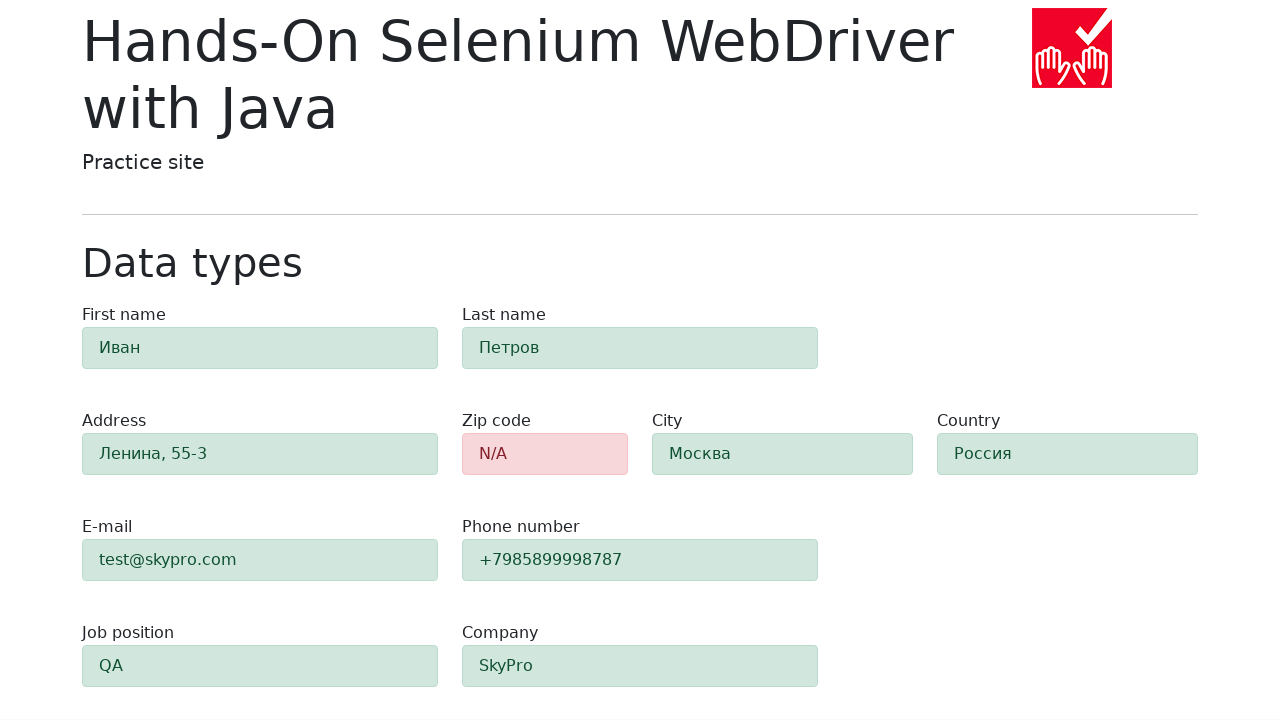

Retrieved zip-code field class attribute for validation check
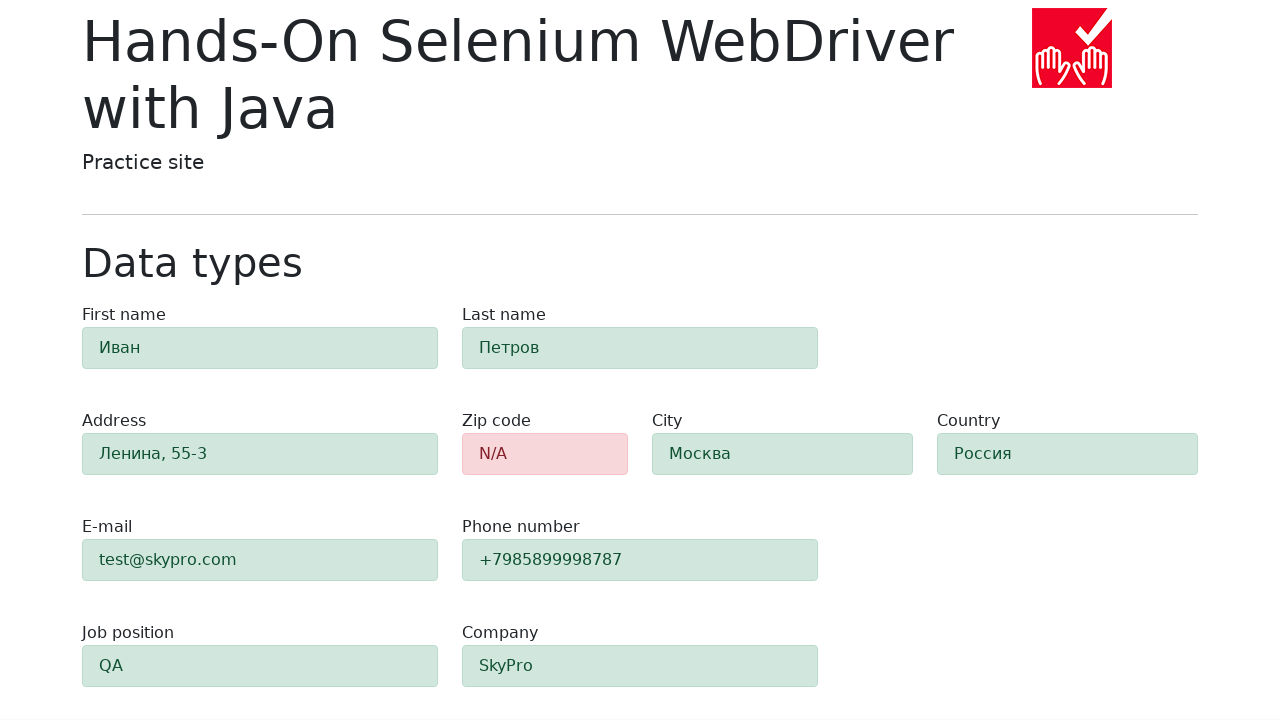

Verified zip-code field is highlighted red (danger class present)
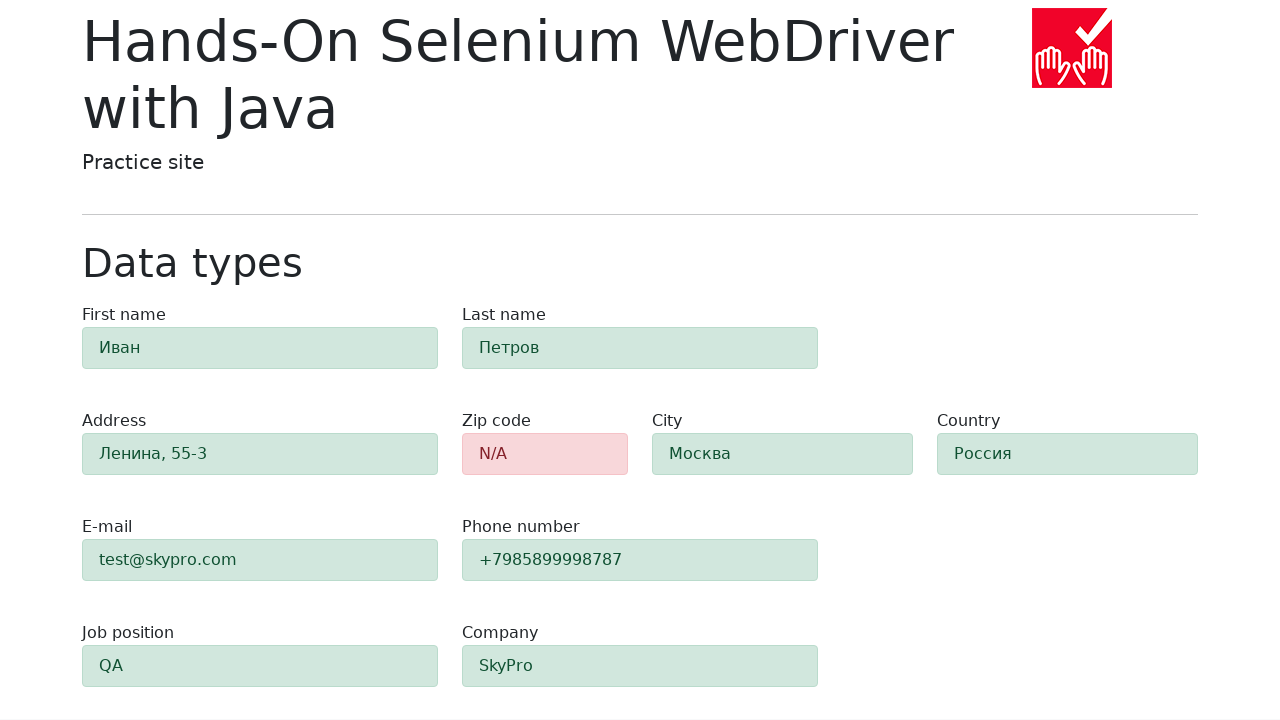

Retrieved first-name field class attribute for validation check
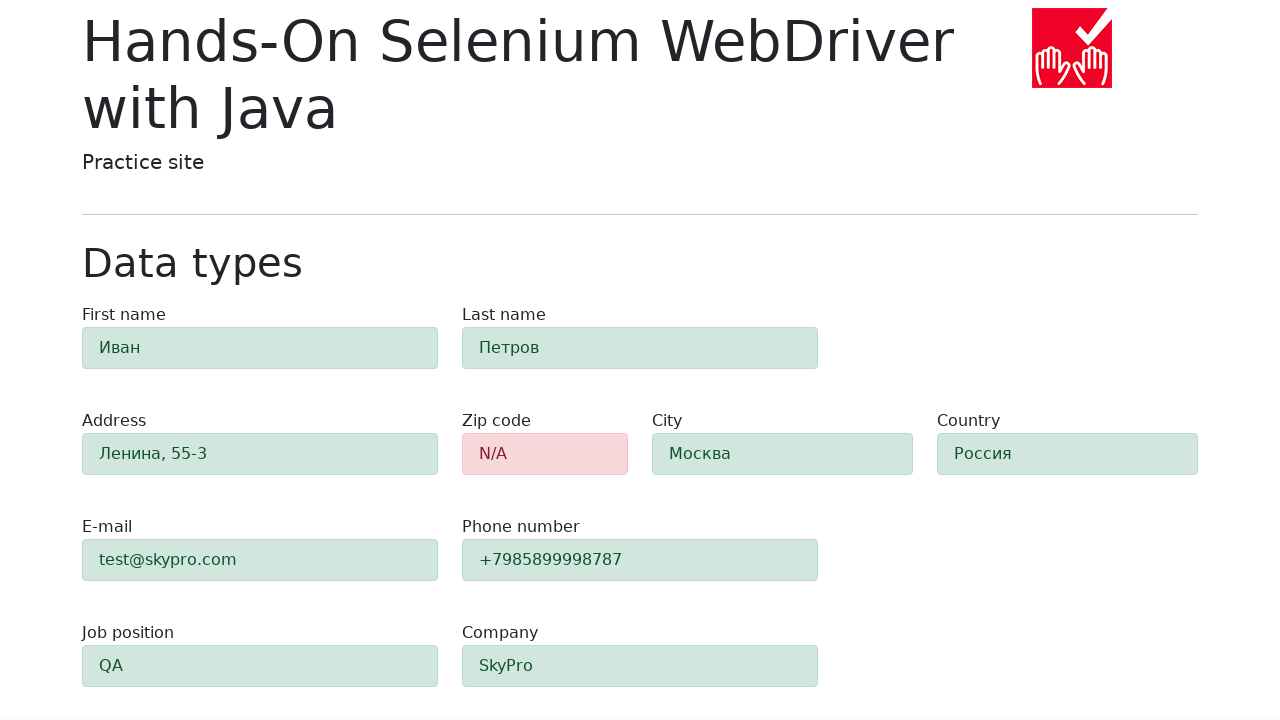

Verified first-name field is highlighted green (success class present)
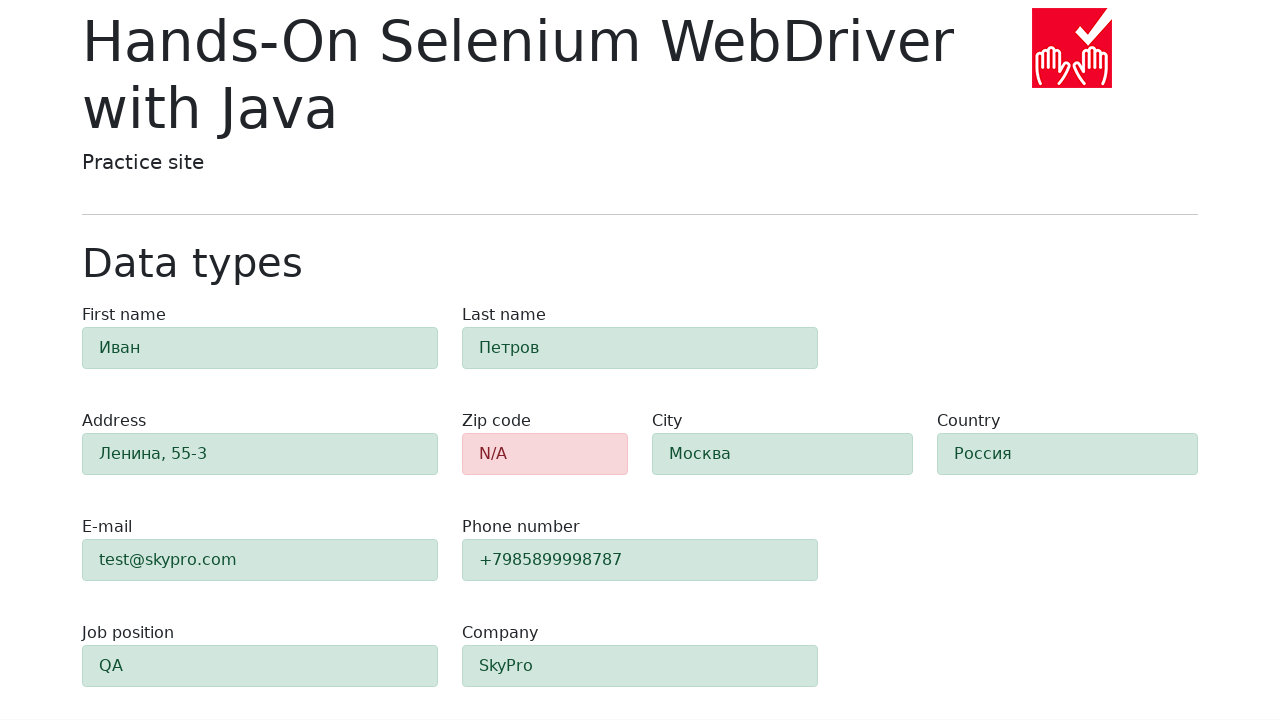

Retrieved last-name field class attribute for validation check
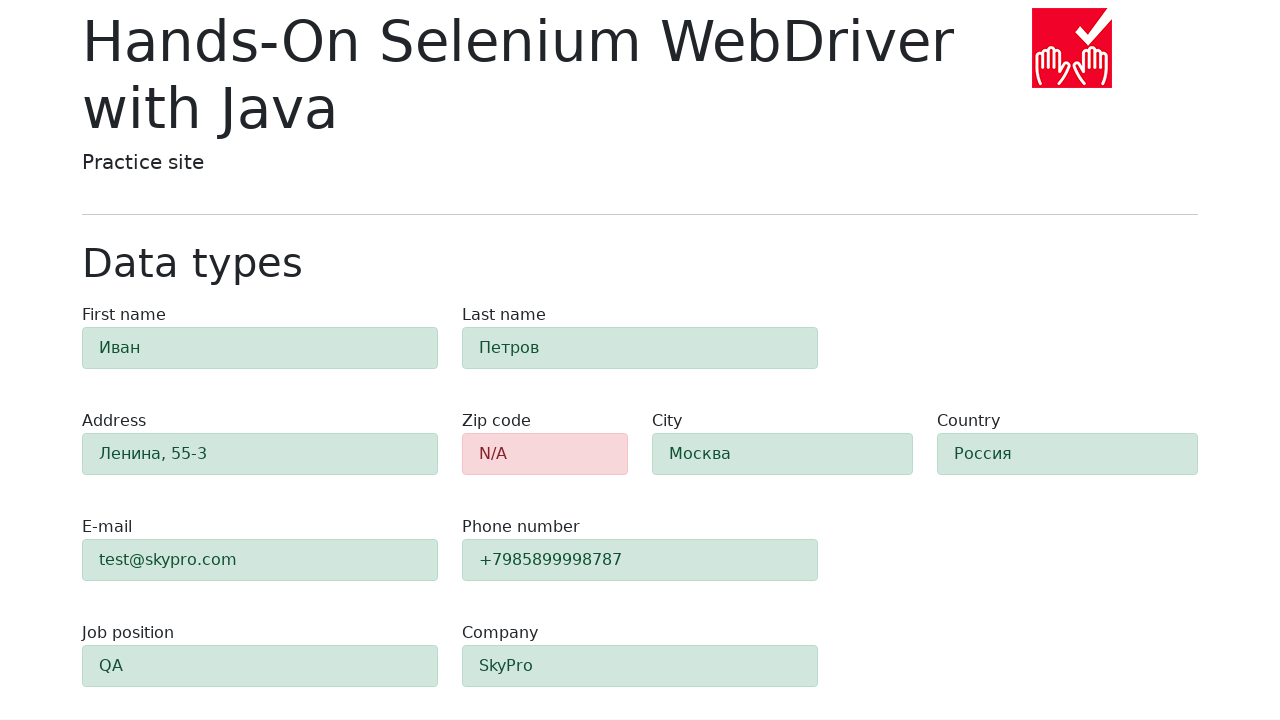

Verified last-name field is highlighted green (success class present)
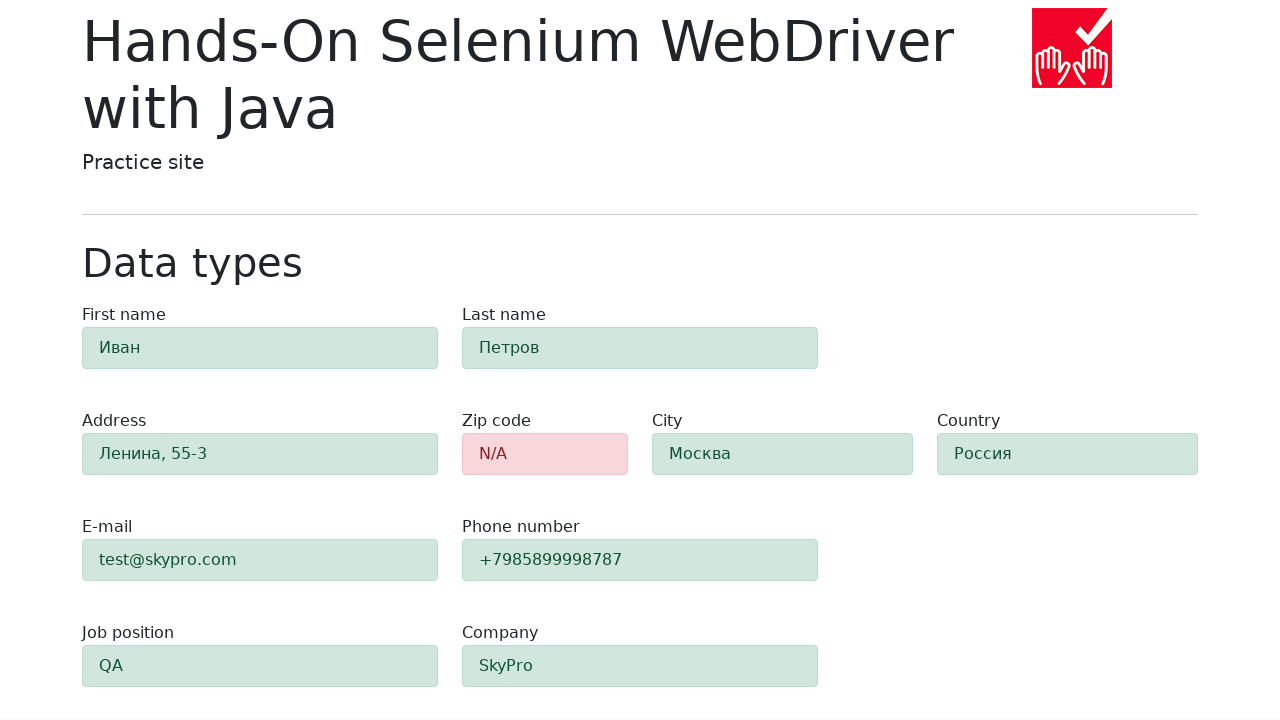

Retrieved address field class attribute for validation check
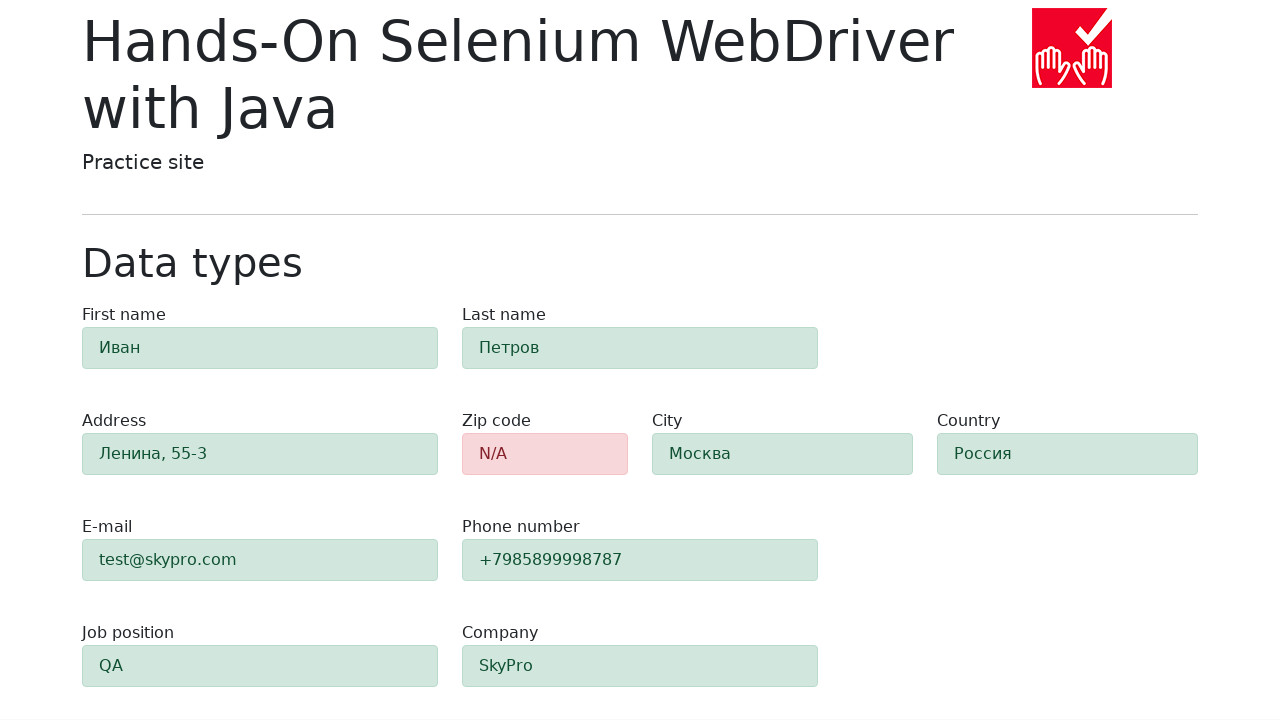

Verified address field is highlighted green (success class present)
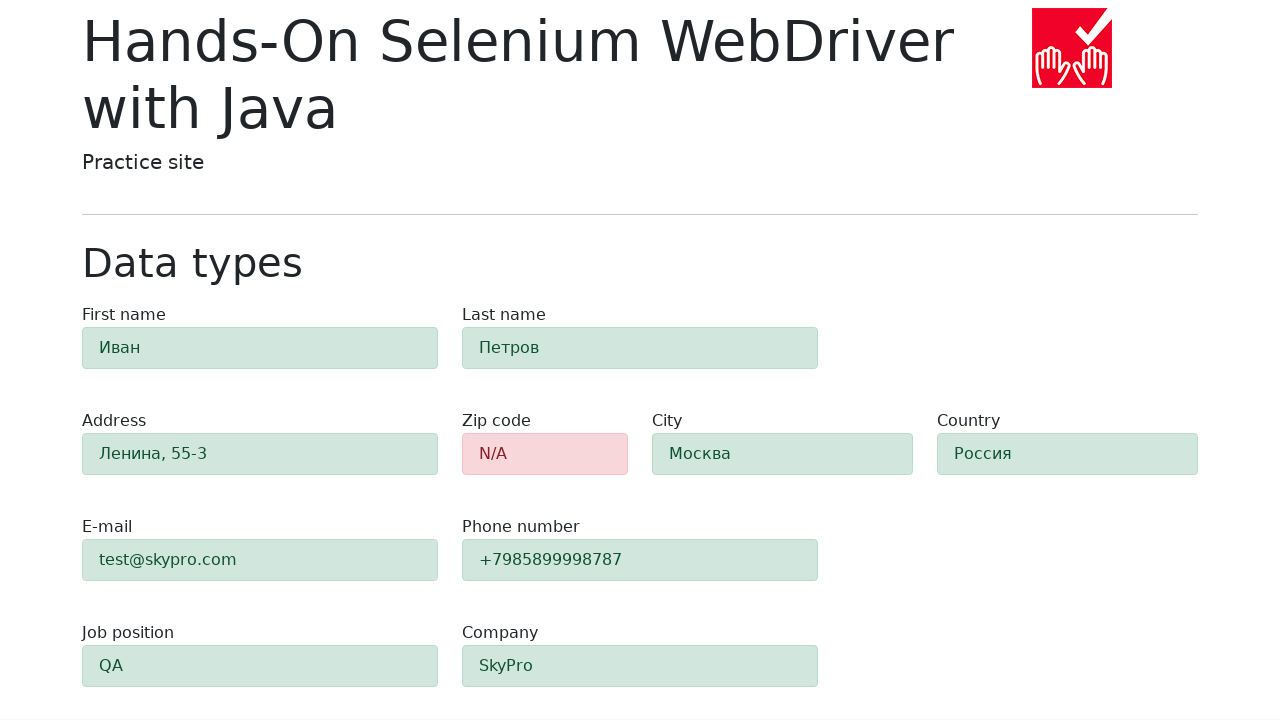

Retrieved e-mail field class attribute for validation check
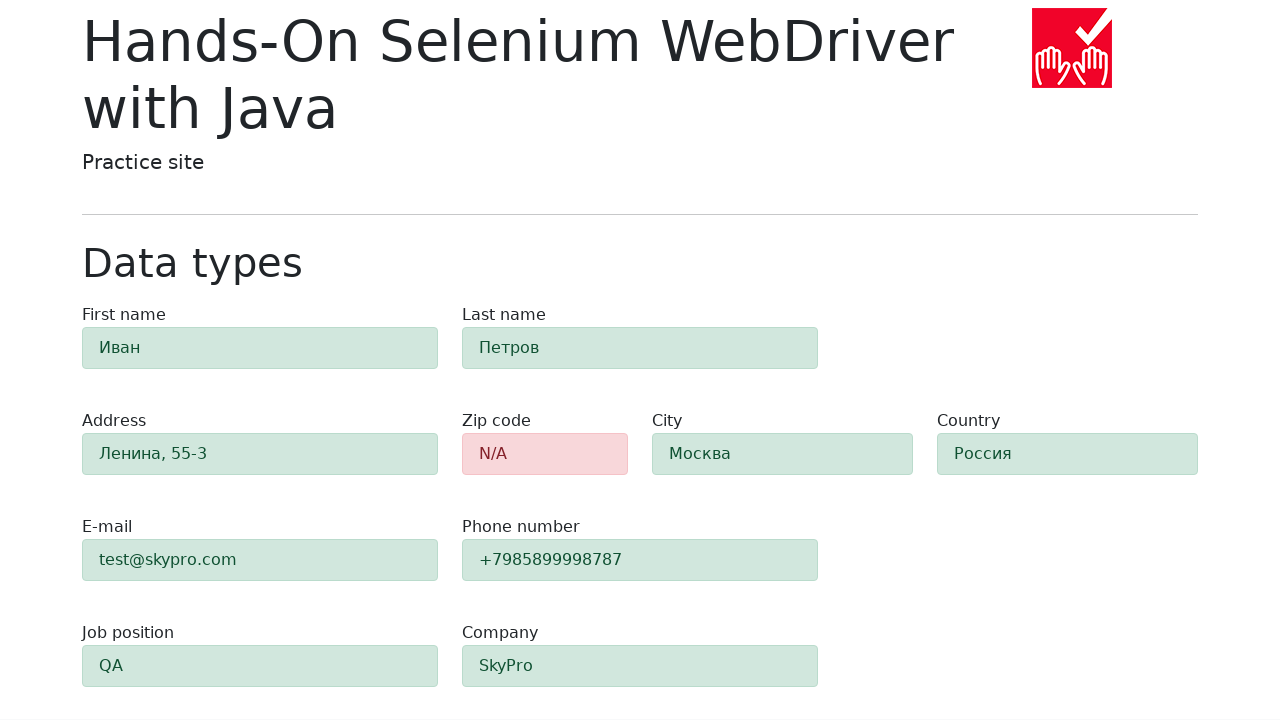

Verified e-mail field is highlighted green (success class present)
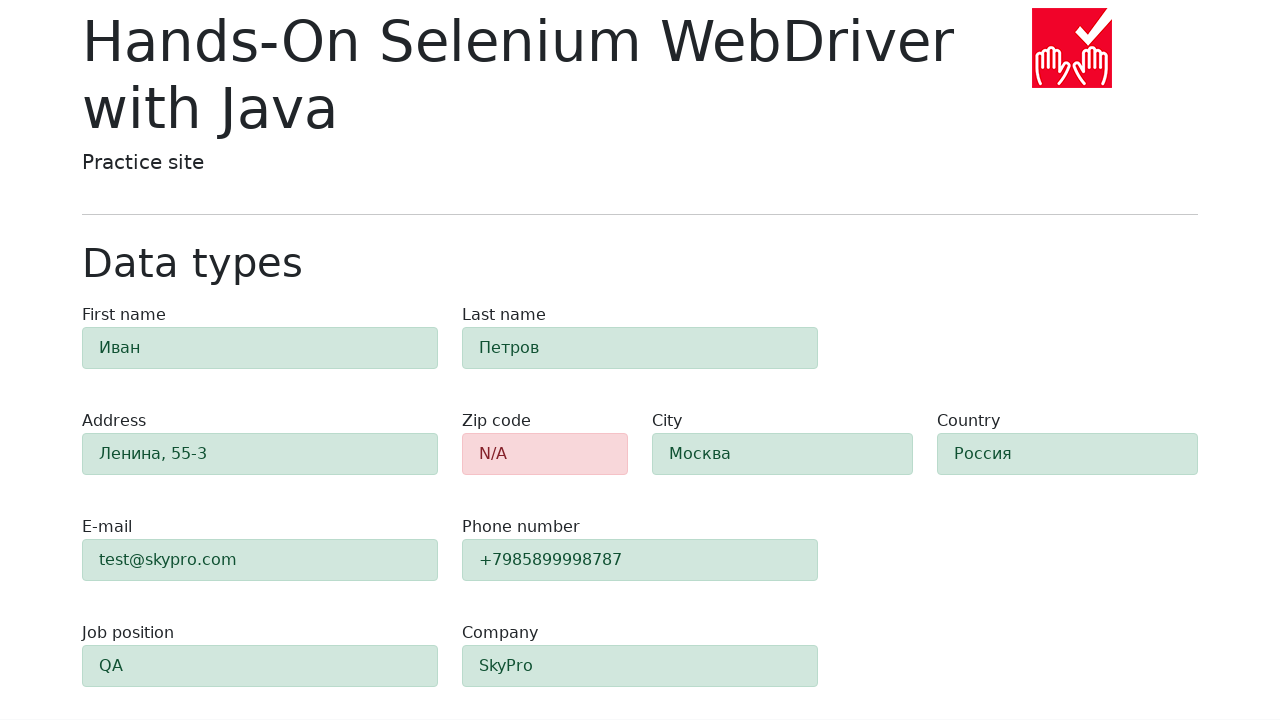

Retrieved phone field class attribute for validation check
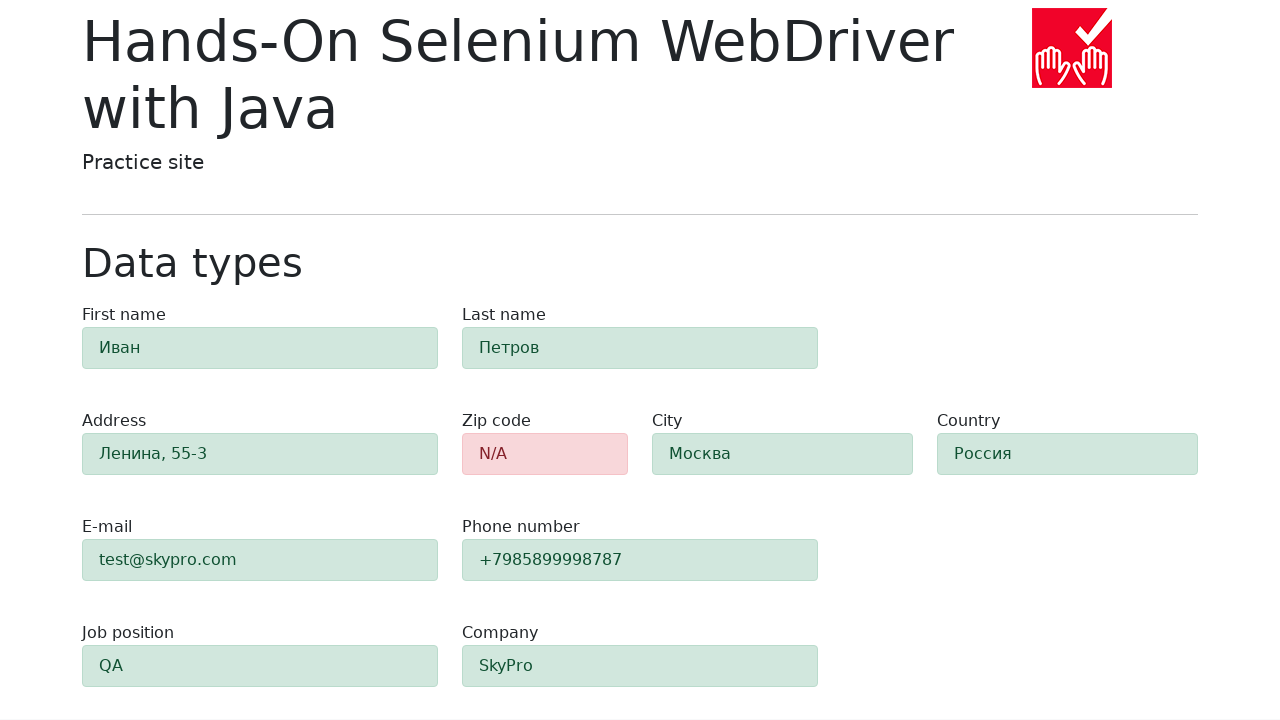

Verified phone field is highlighted green (success class present)
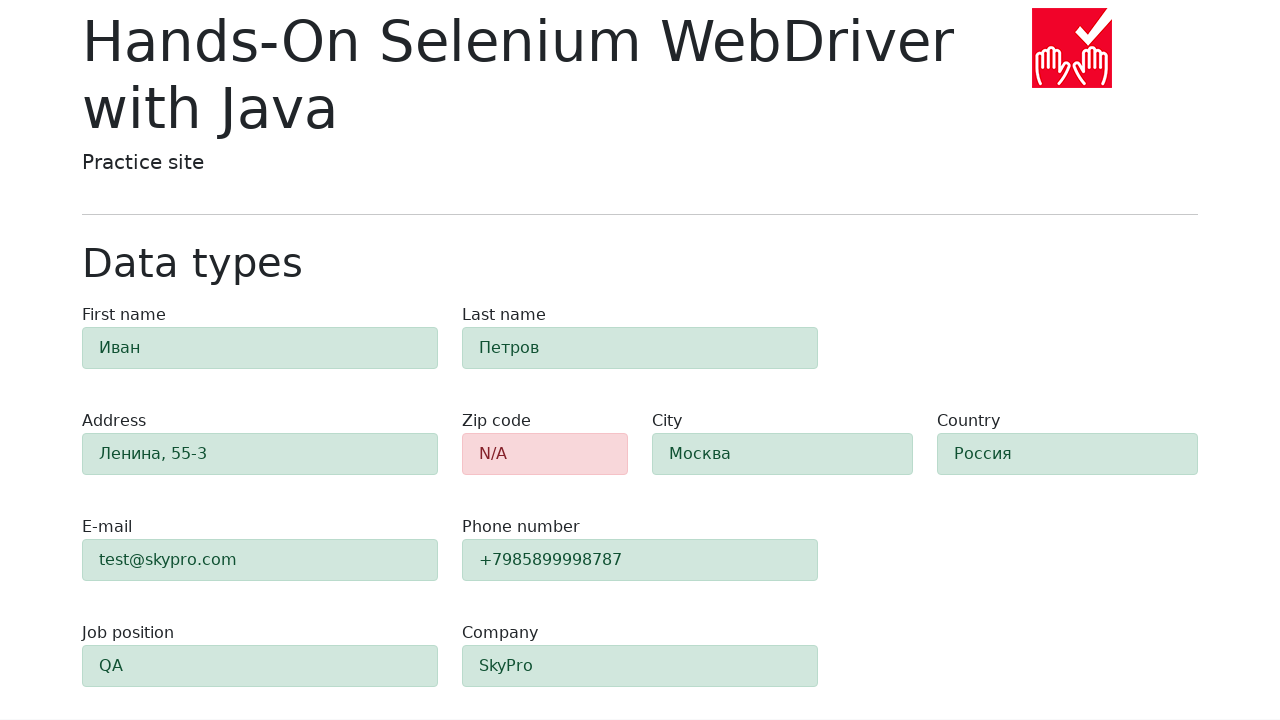

Retrieved city field class attribute for validation check
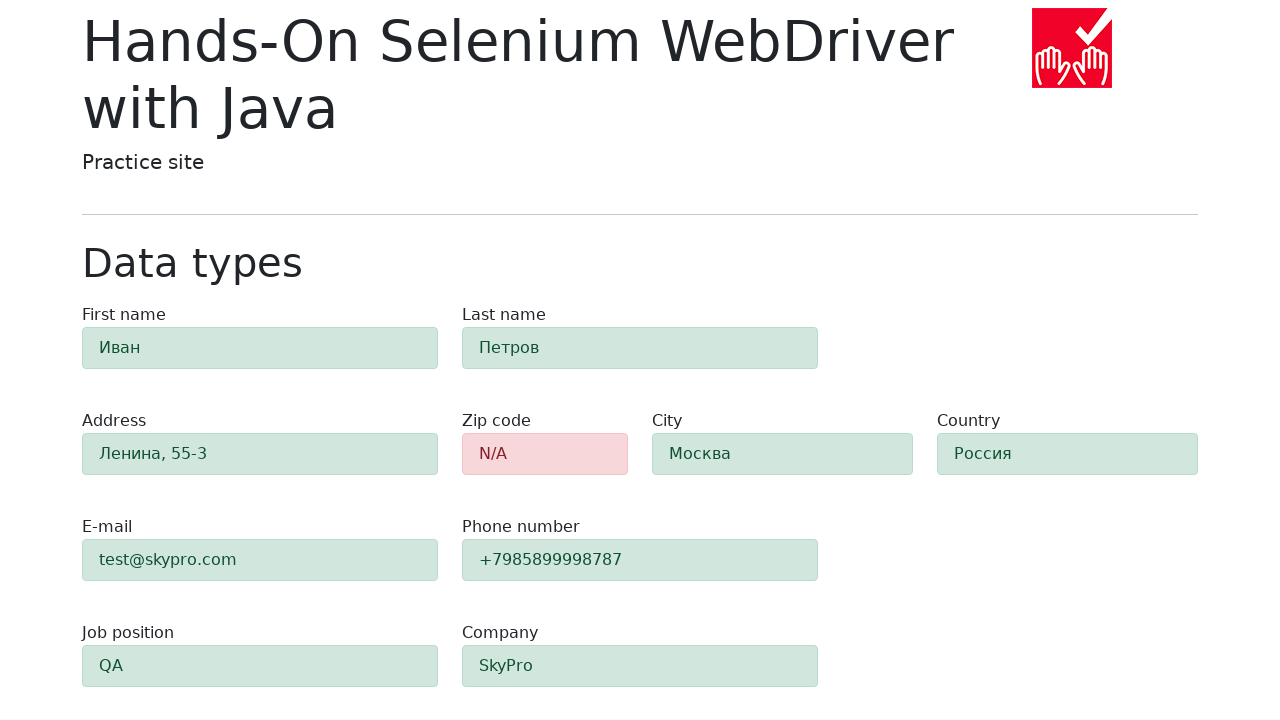

Verified city field is highlighted green (success class present)
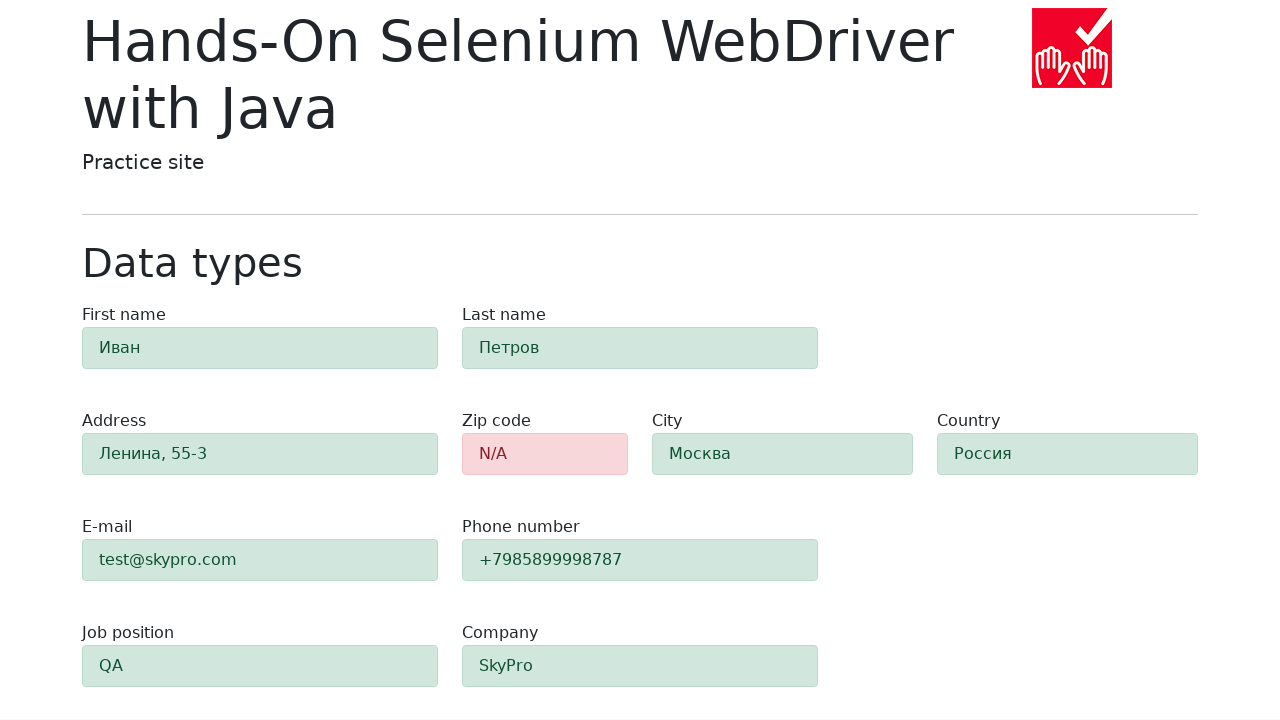

Retrieved country field class attribute for validation check
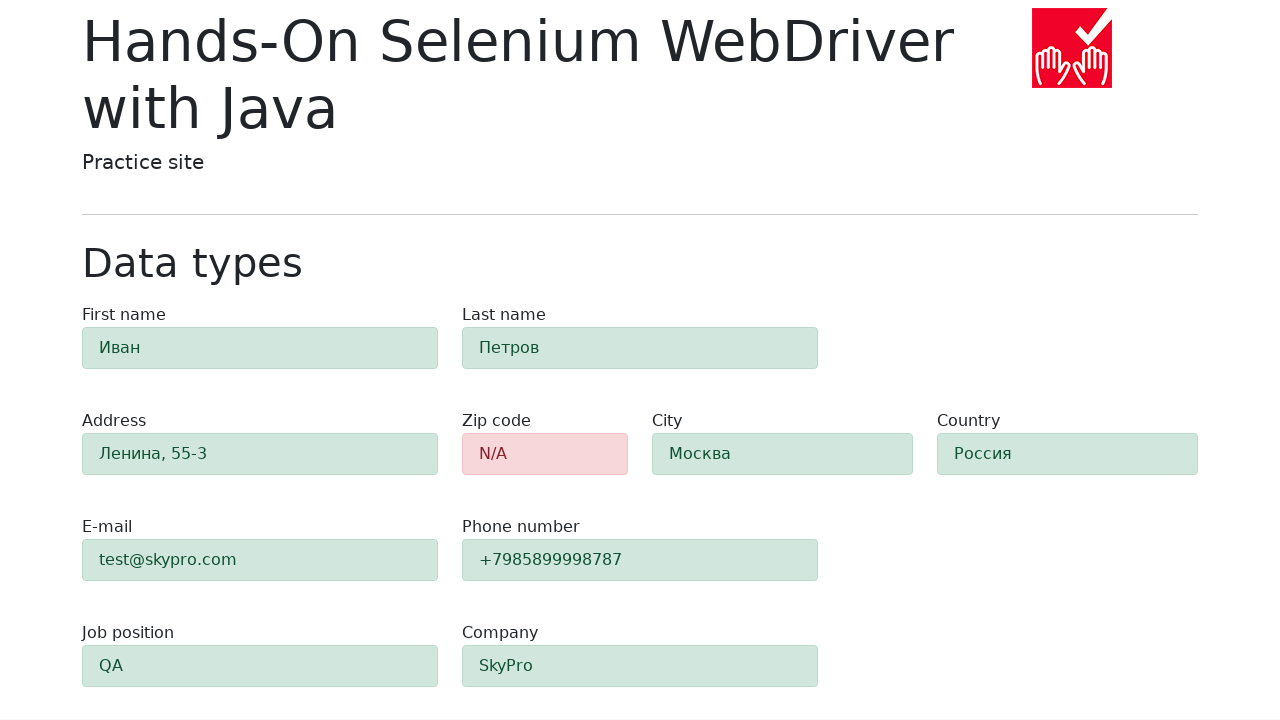

Verified country field is highlighted green (success class present)
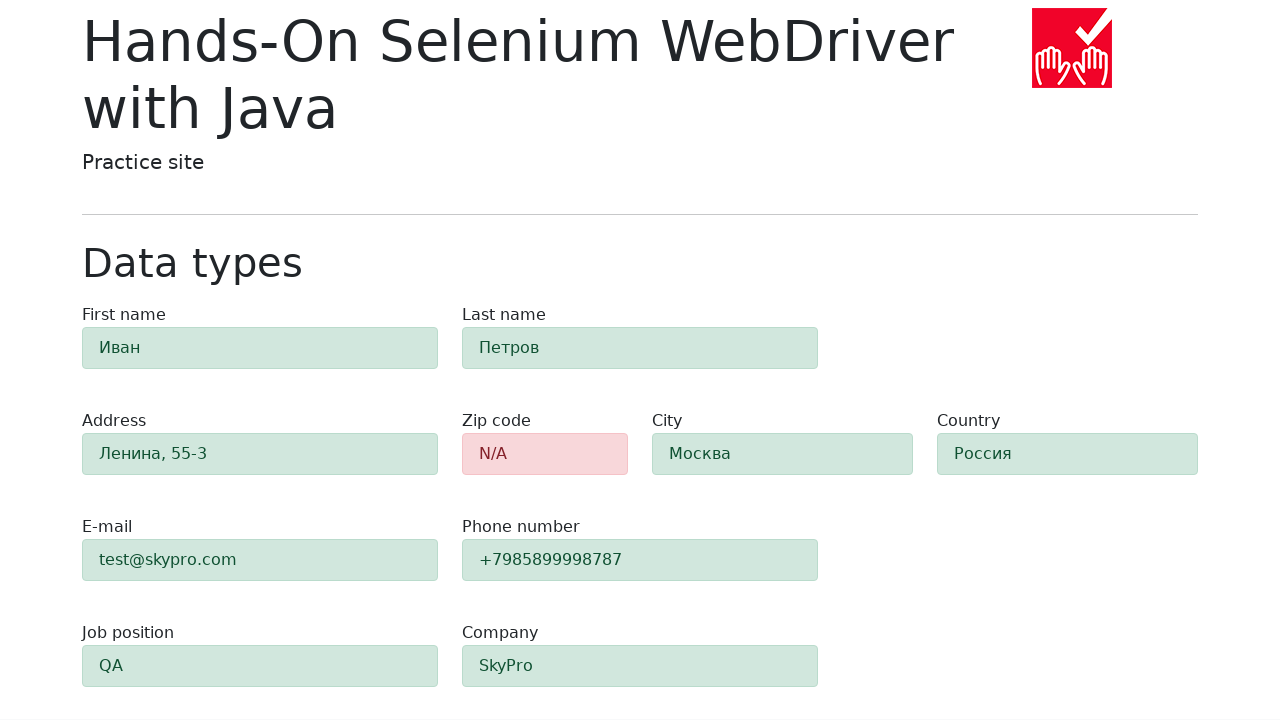

Retrieved job-position field class attribute for validation check
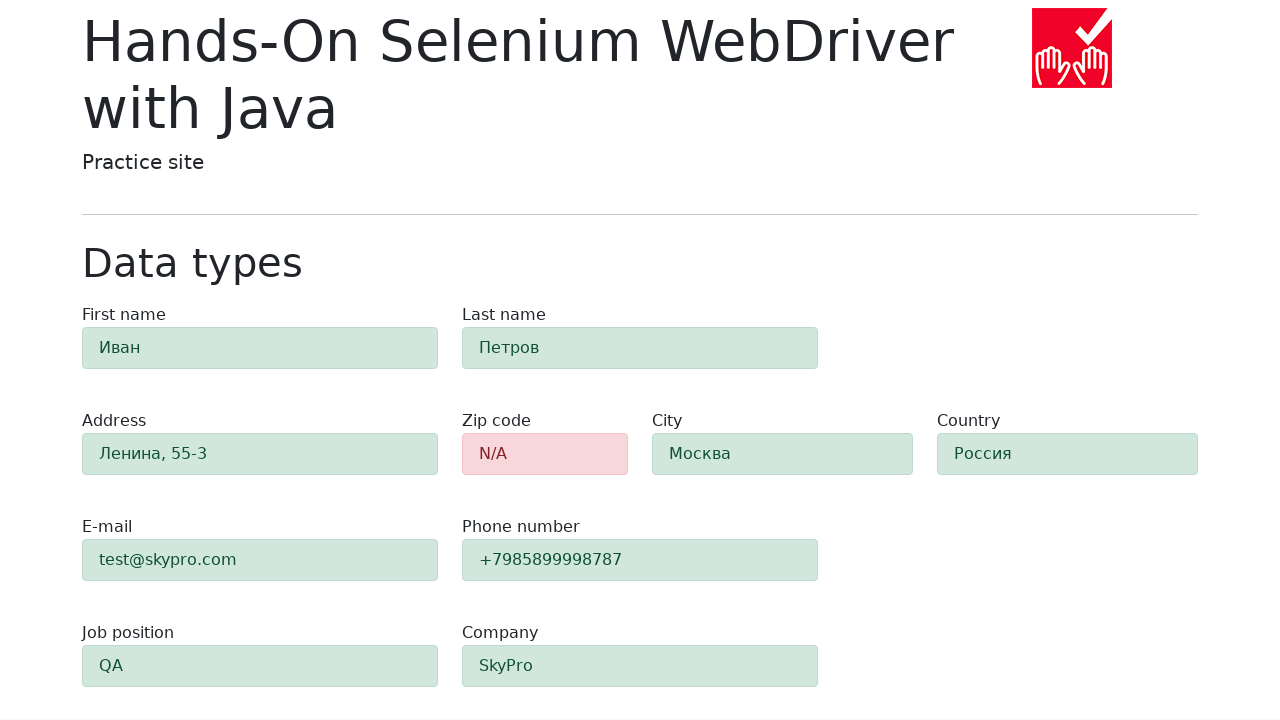

Verified job-position field is highlighted green (success class present)
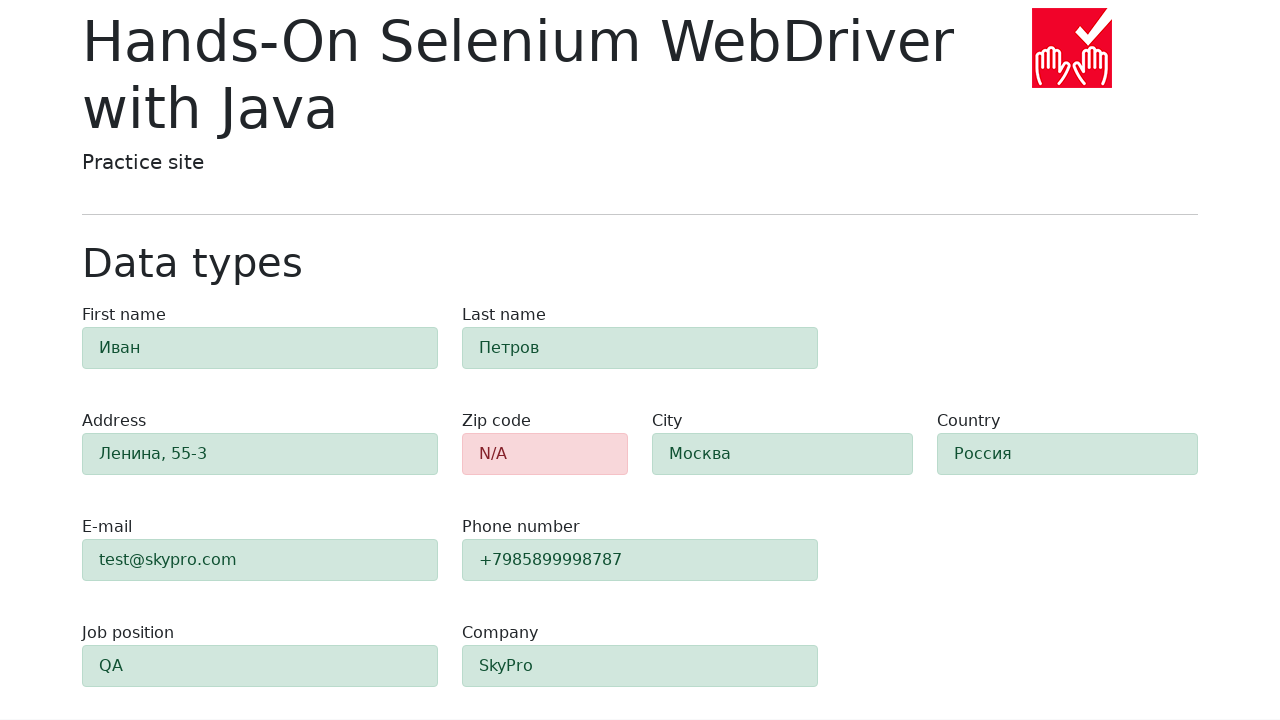

Retrieved company field class attribute for validation check
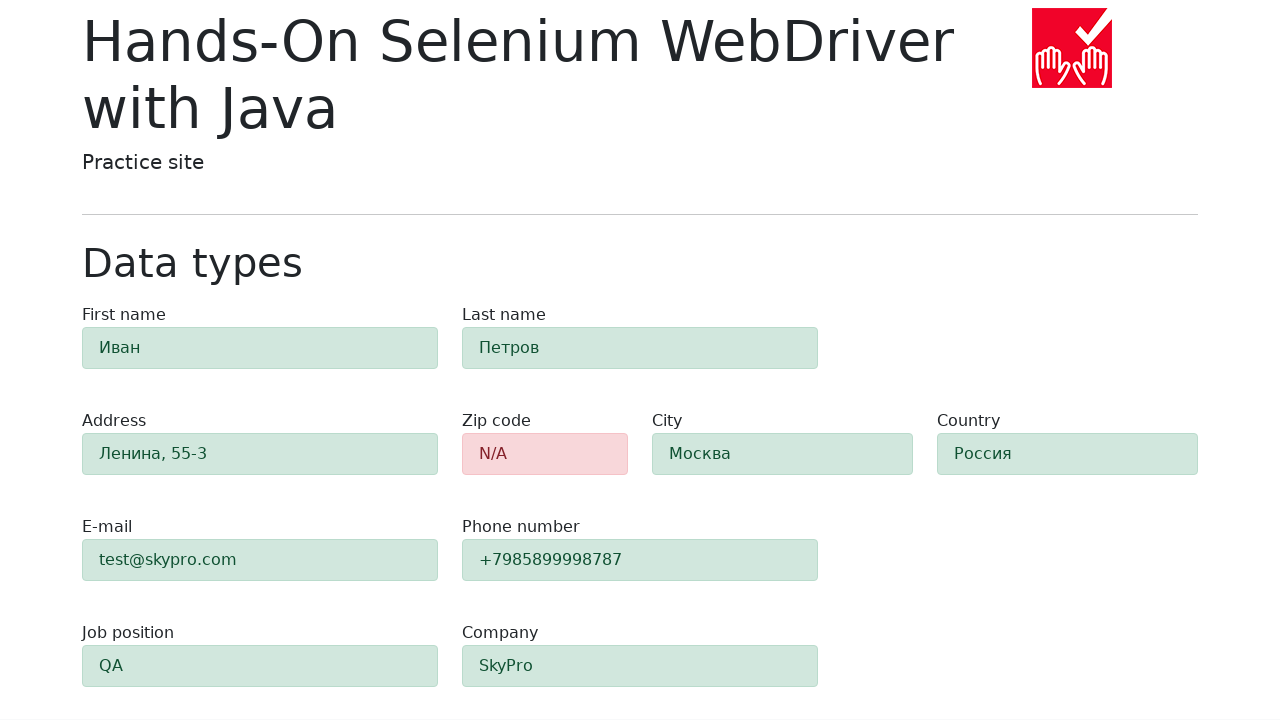

Verified company field is highlighted green (success class present)
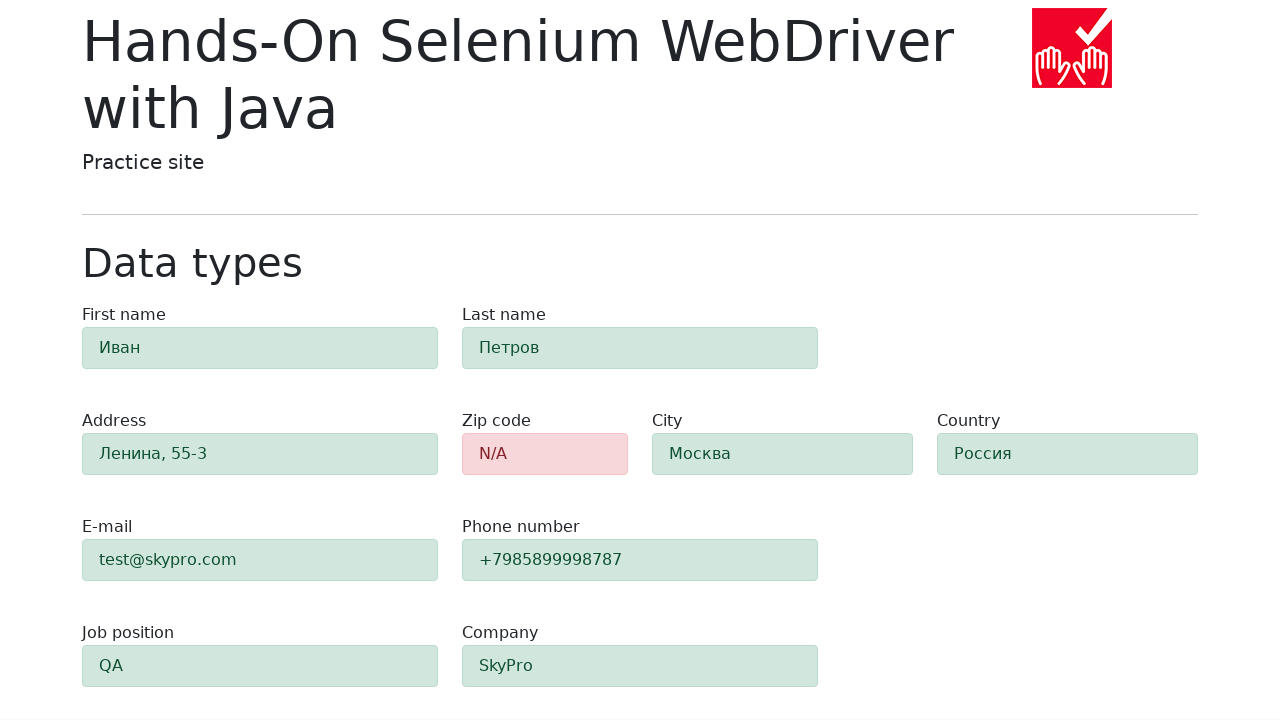

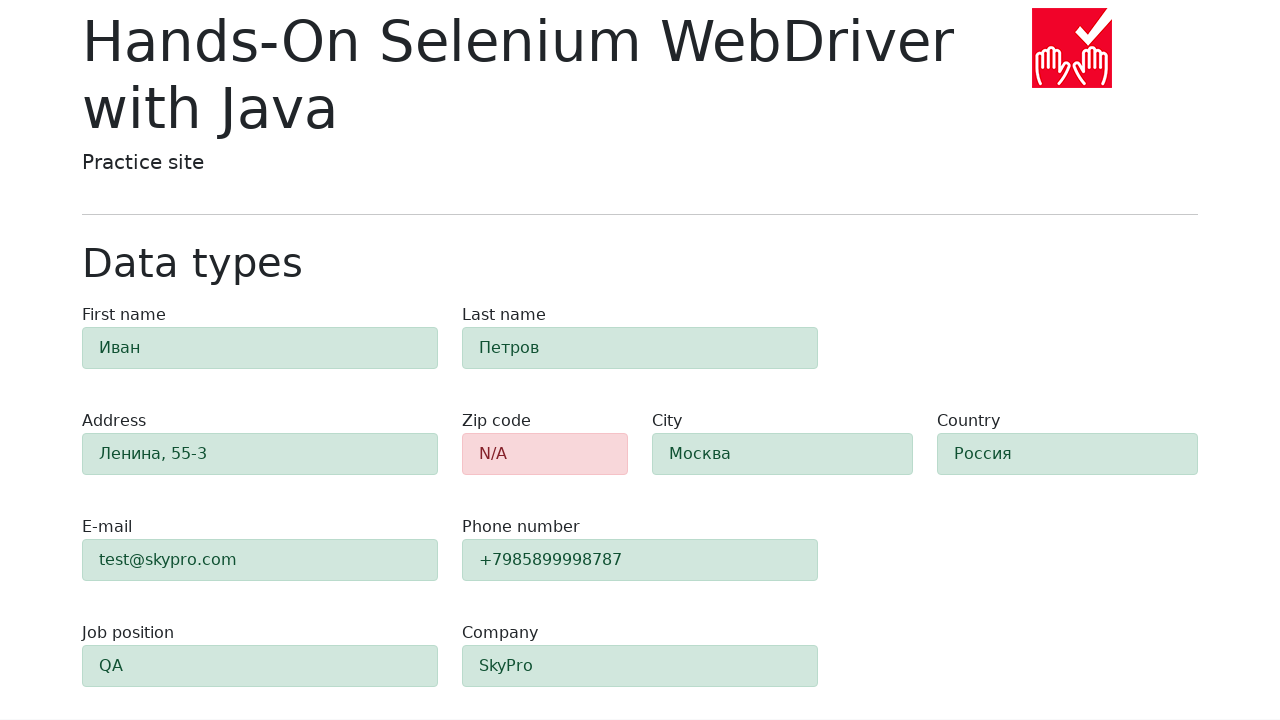